Navigates to a practice e-commerce site and verifies the brand element is present and logs its text

Starting URL: https://rahulshettyacademy.com/seleniumPractise/#/

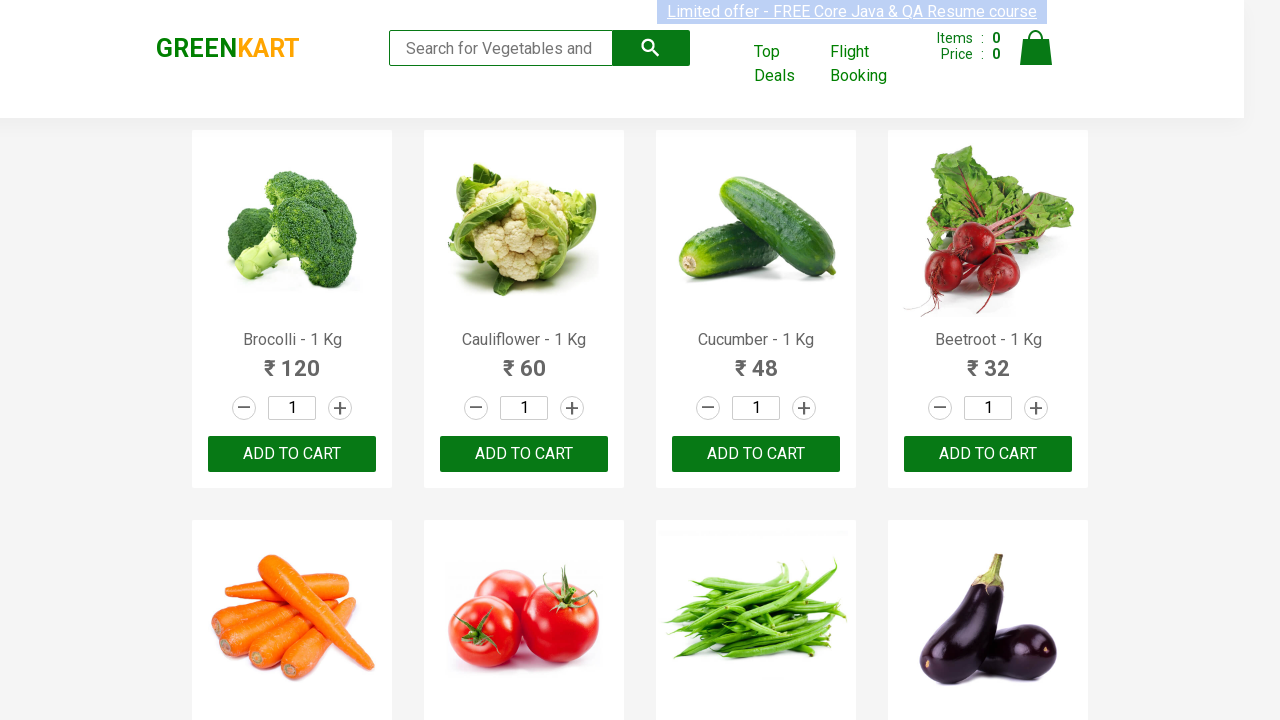

Navigated to the practice e-commerce site
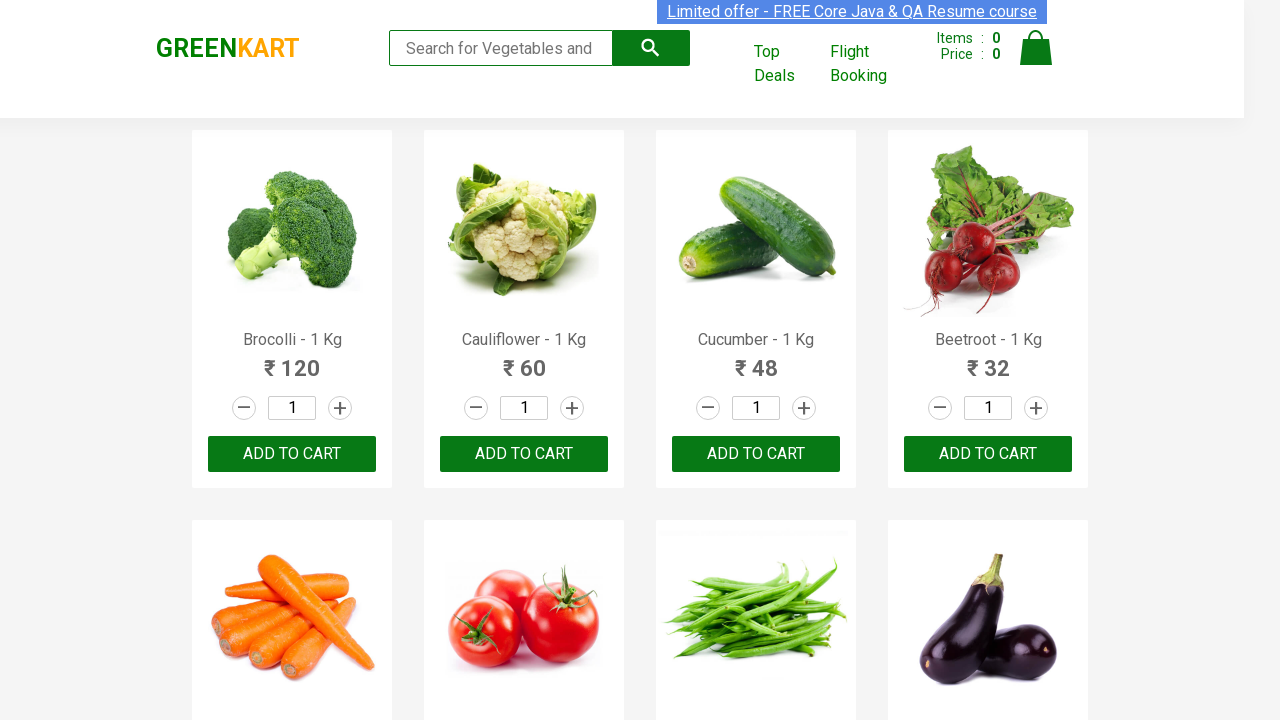

Brand element is present on the page
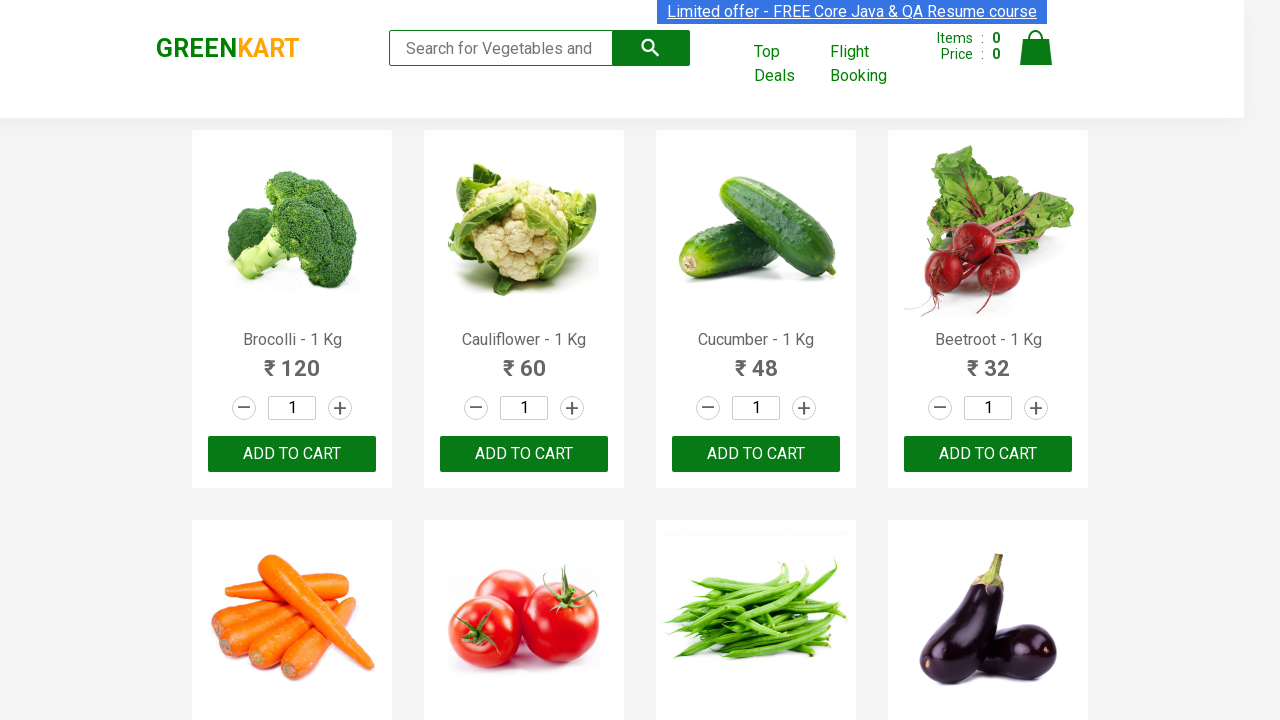

Retrieved brand element text: GREENKART
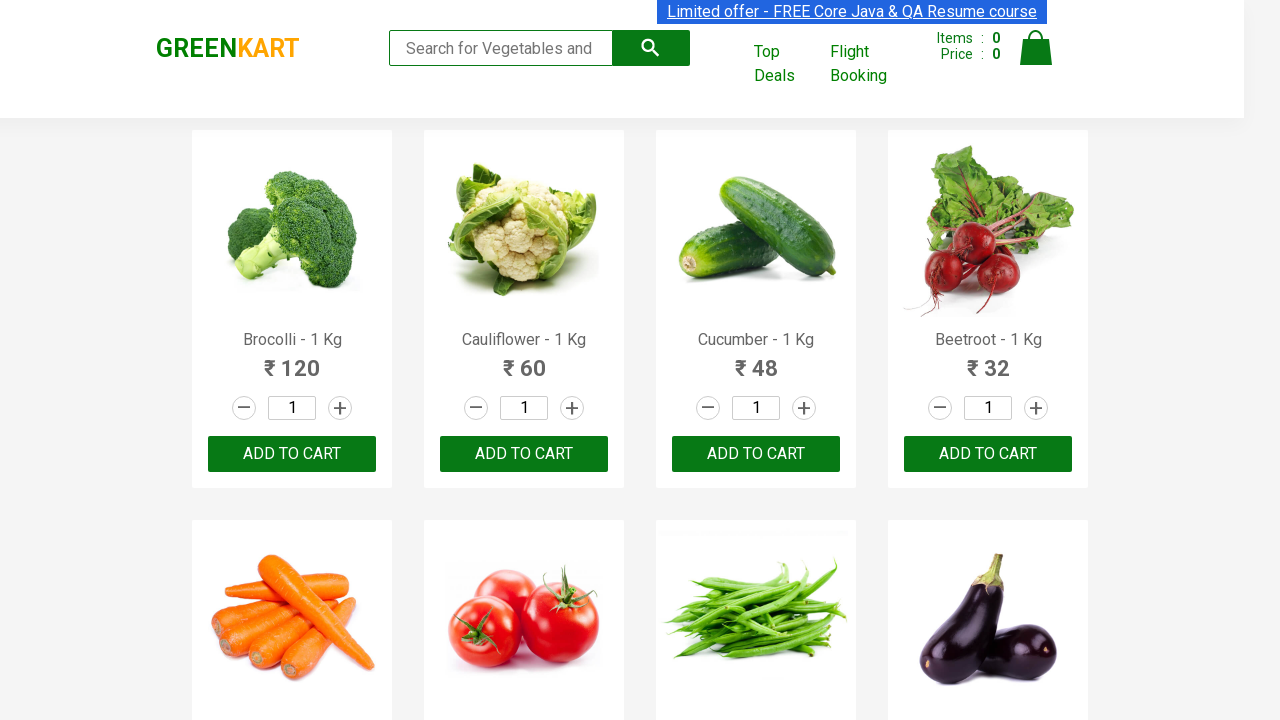

Verified brand element is not None
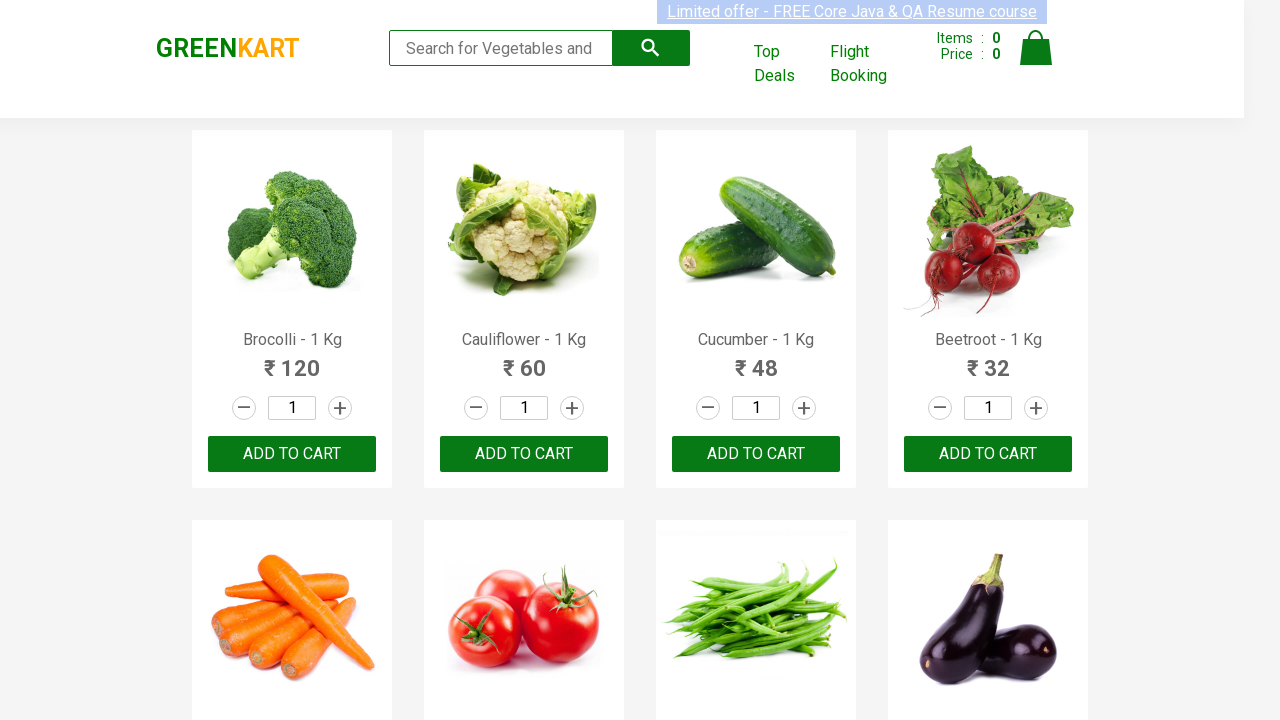

Verified brand text is not None
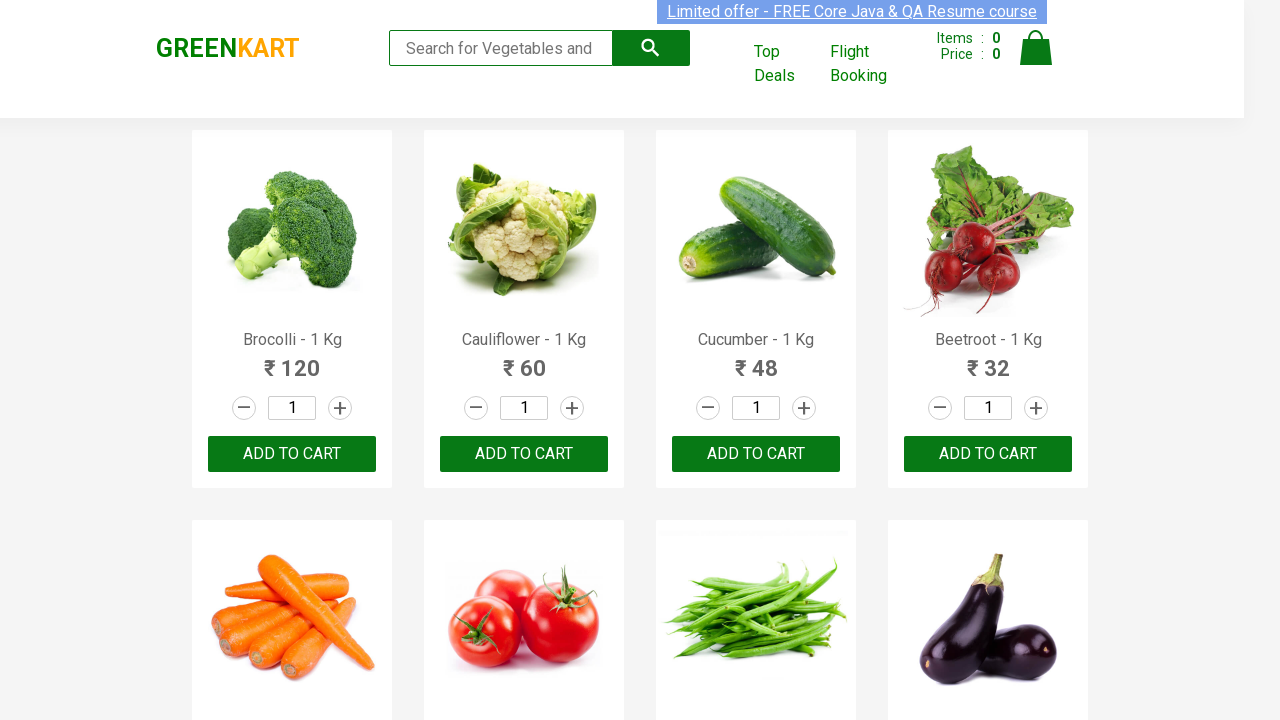

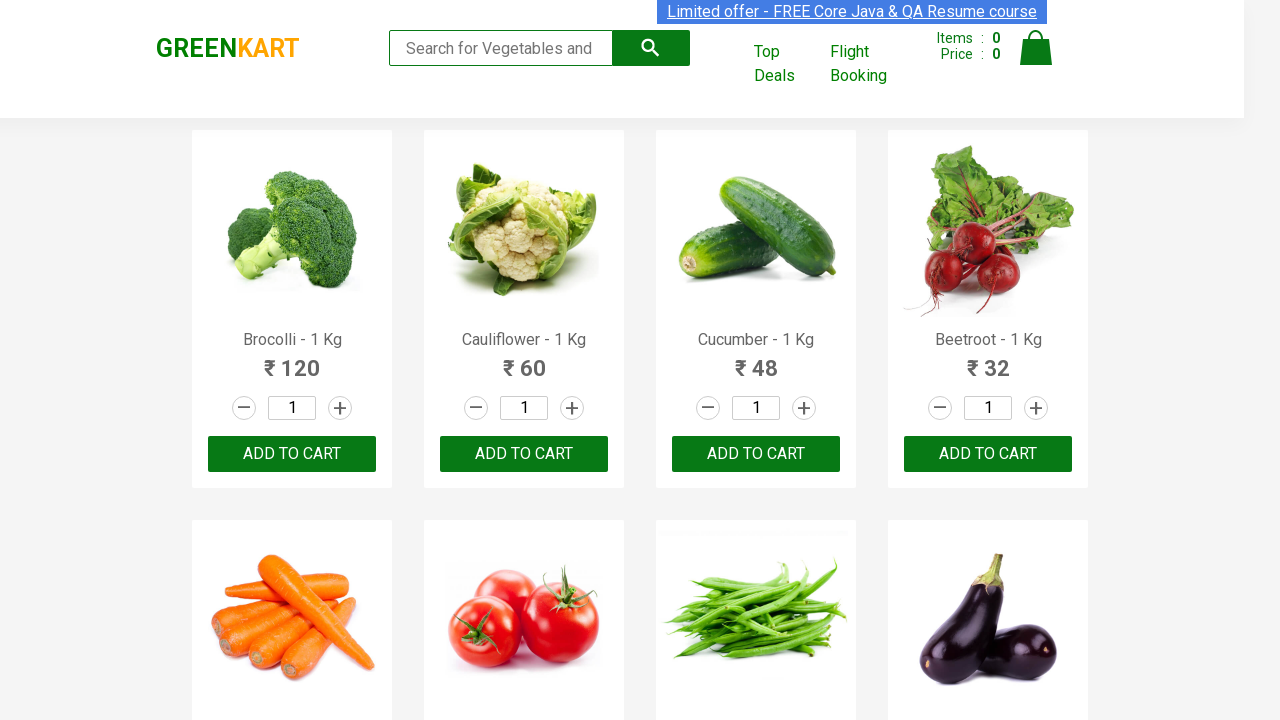